Tests jQuery UI datepicker functionality by navigating to a specific month and selecting a date

Starting URL: https://jqueryui.com/datepicker/

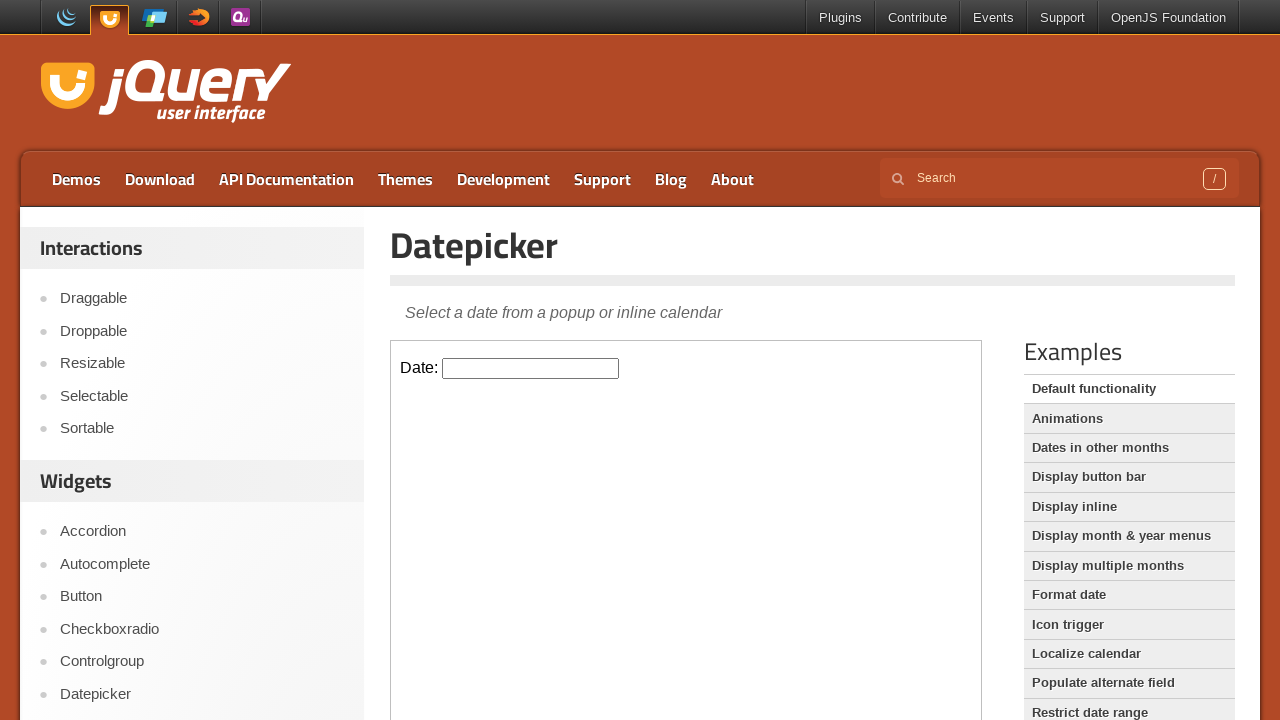

Located the iframe containing the datepicker
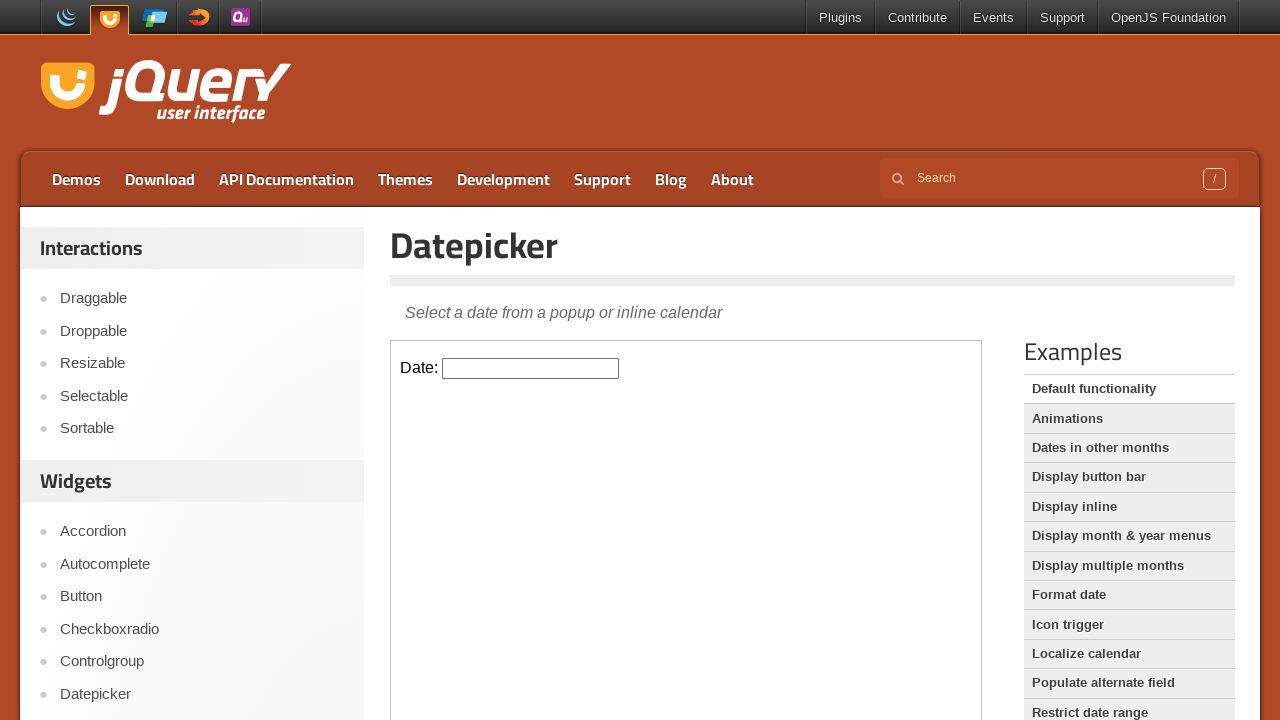

Clicked on the datepicker input to open the calendar at (531, 368) on iframe >> nth=0 >> internal:control=enter-frame >> #datepicker
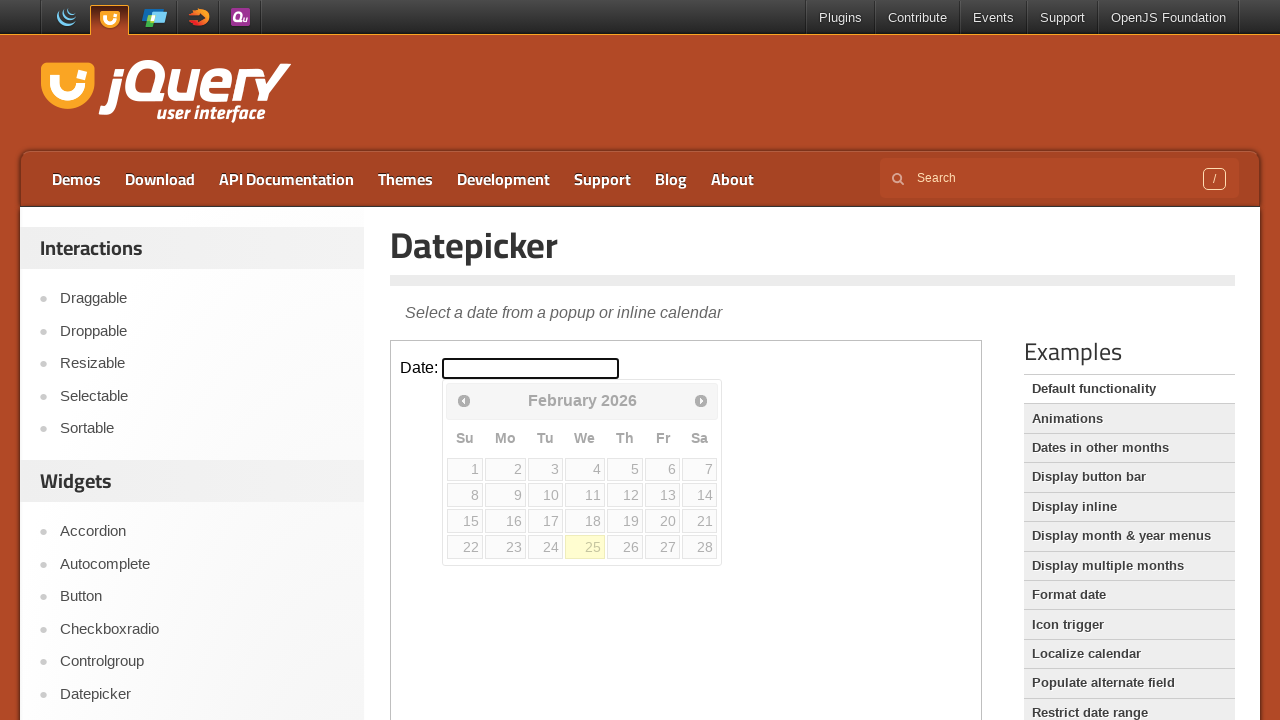

Retrieved current month: February
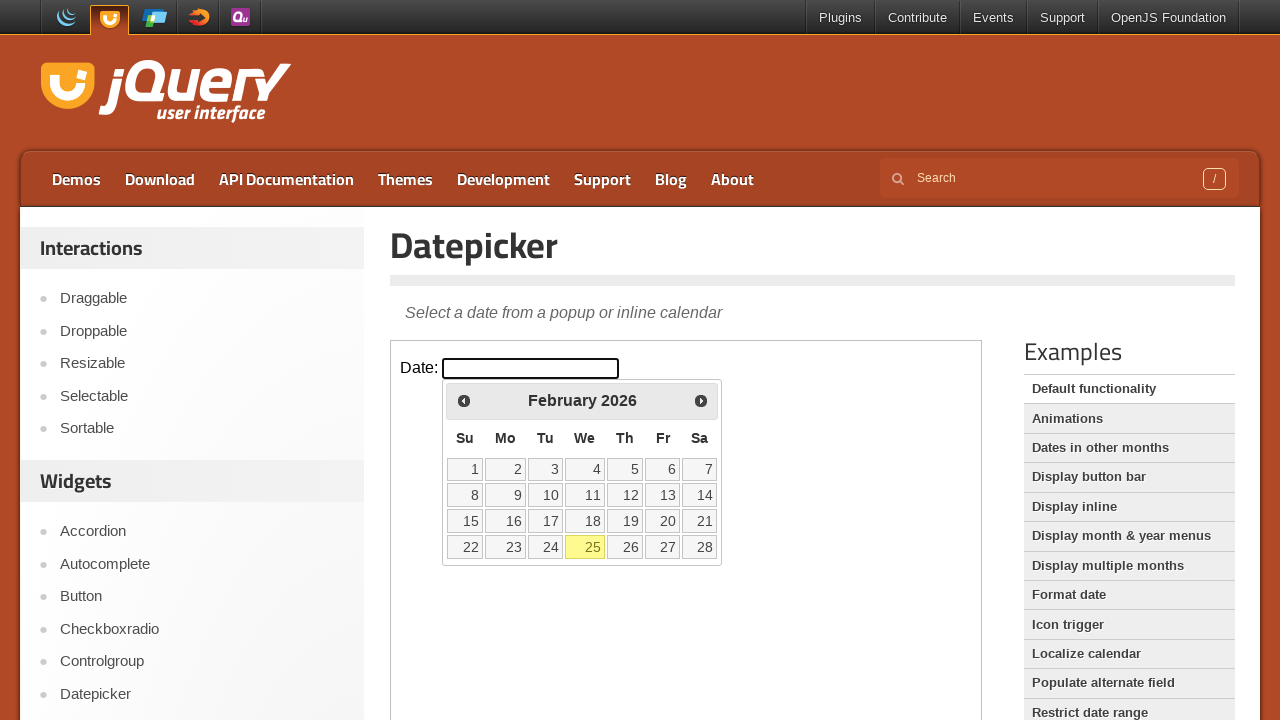

Located all date cells in the calendar
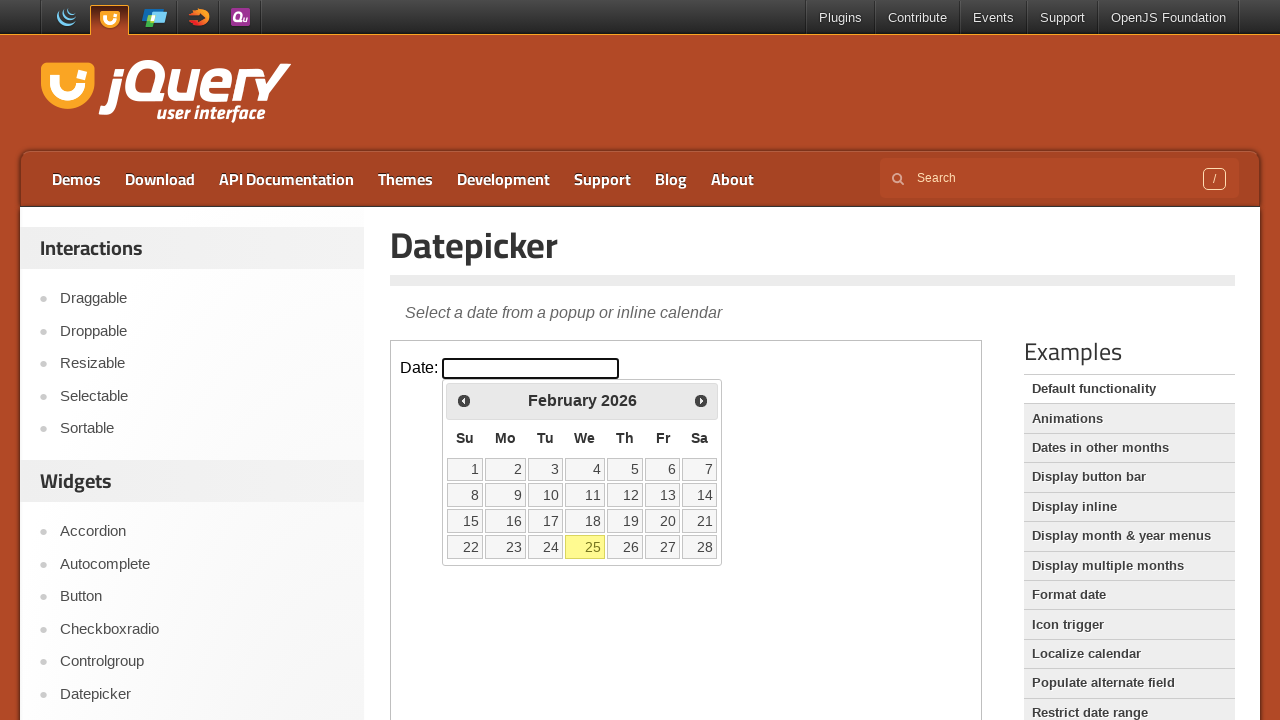

Clicked on date 22 in the calendar at (465, 547) on iframe >> nth=0 >> internal:control=enter-frame >> td >> nth=21
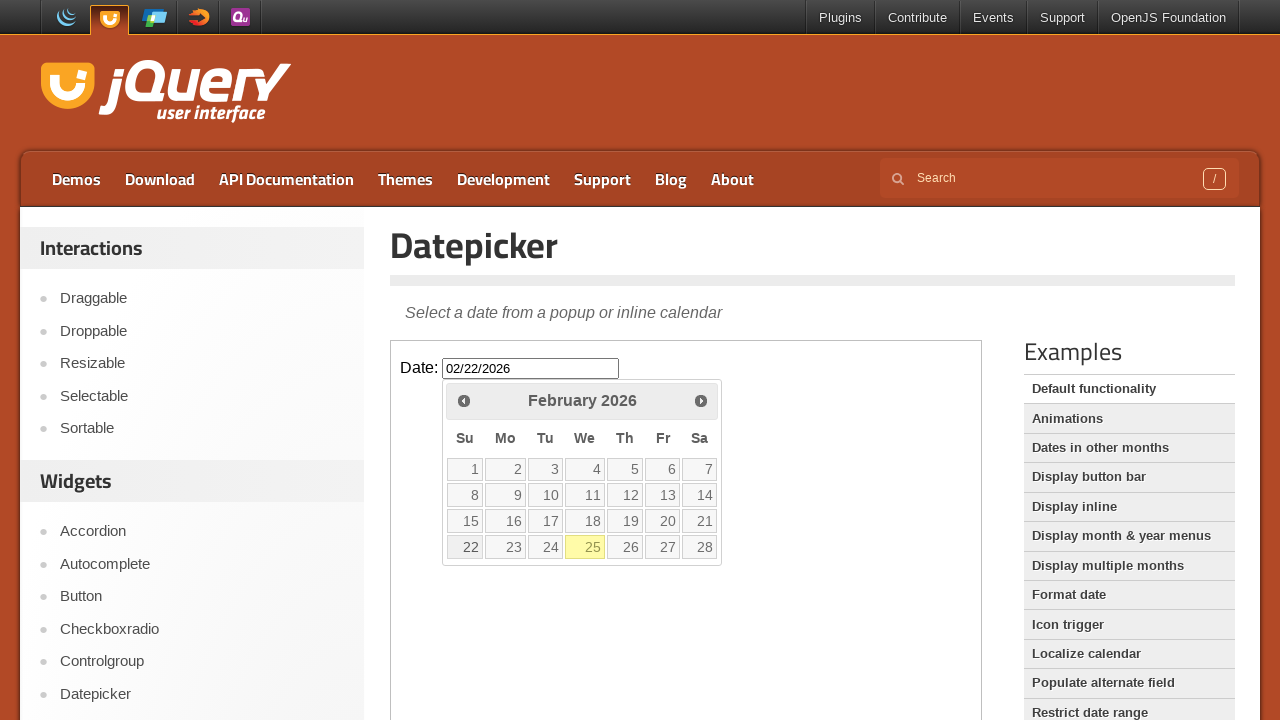

Retrieved selected date value: 02/22/2026
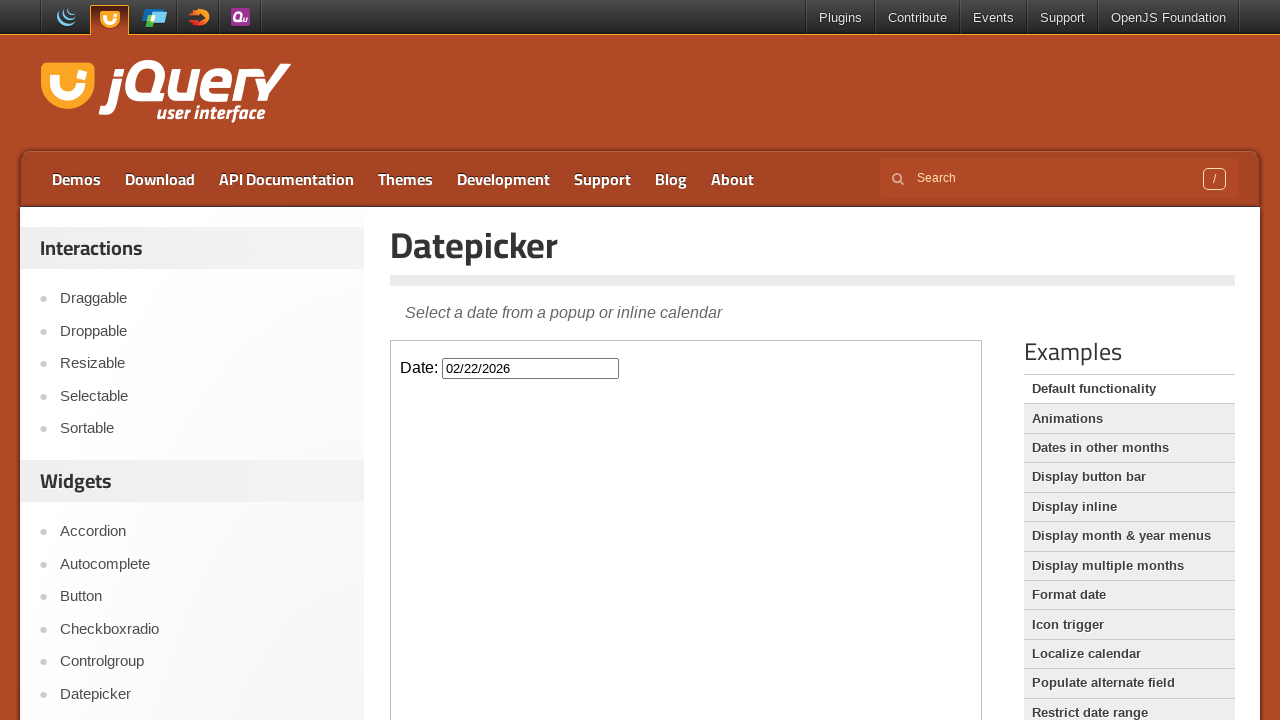

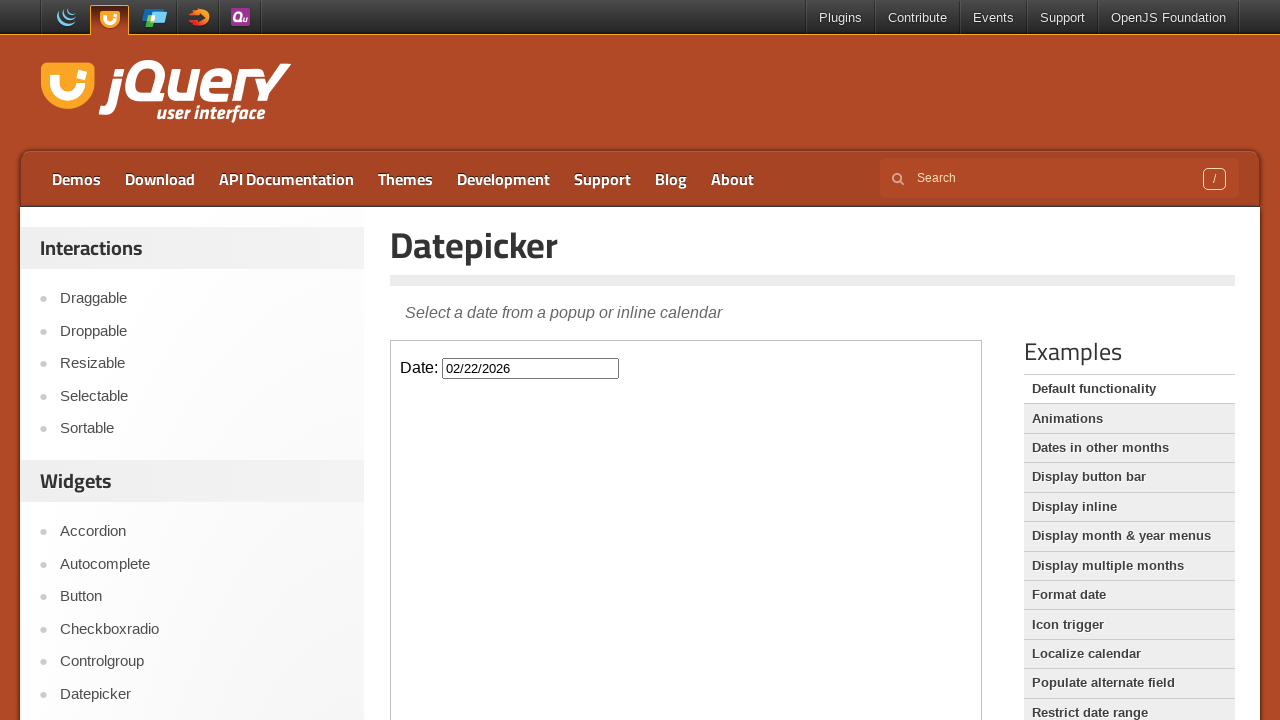